Tests a property/land records search form by selecting district and tehsil from dropdowns, entering an editor name, clicking the search button, and adjusting the items per page setting.

Starting URL: https://rod.pulse.gop.pk/index.html

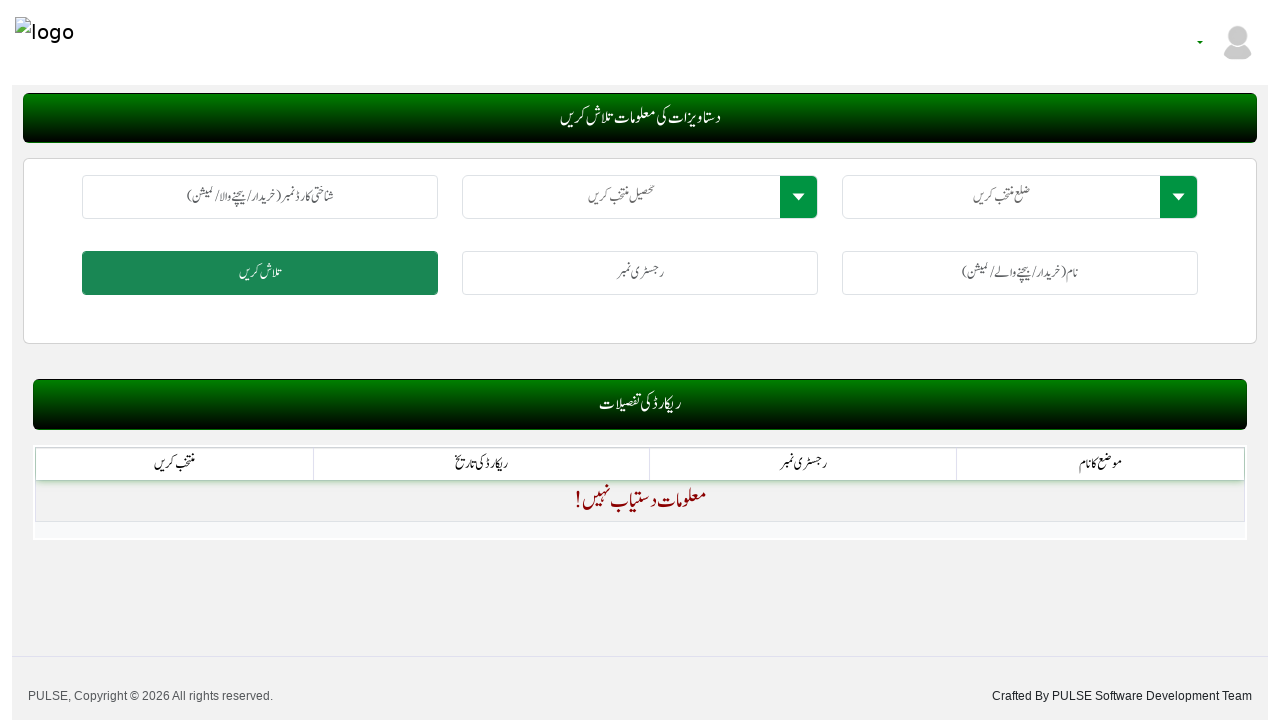

Page loaded and network became idle
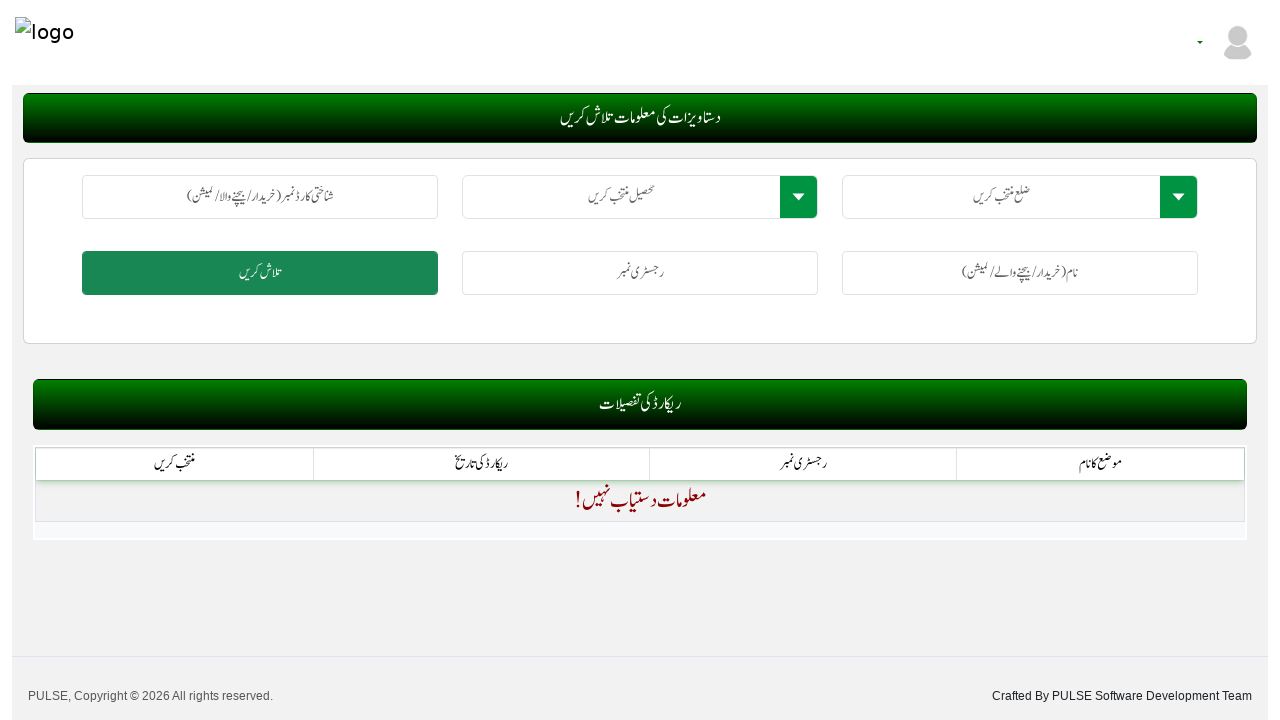

District dropdown selector is available
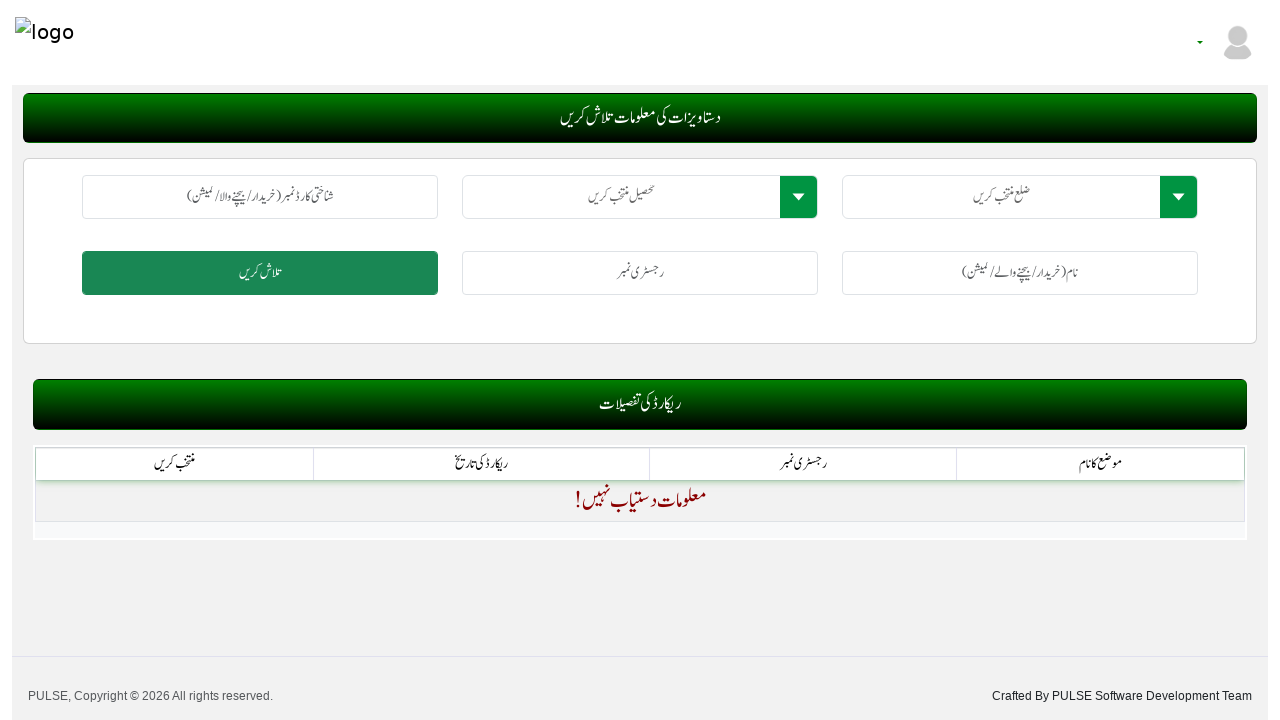

District dropdown populated with options
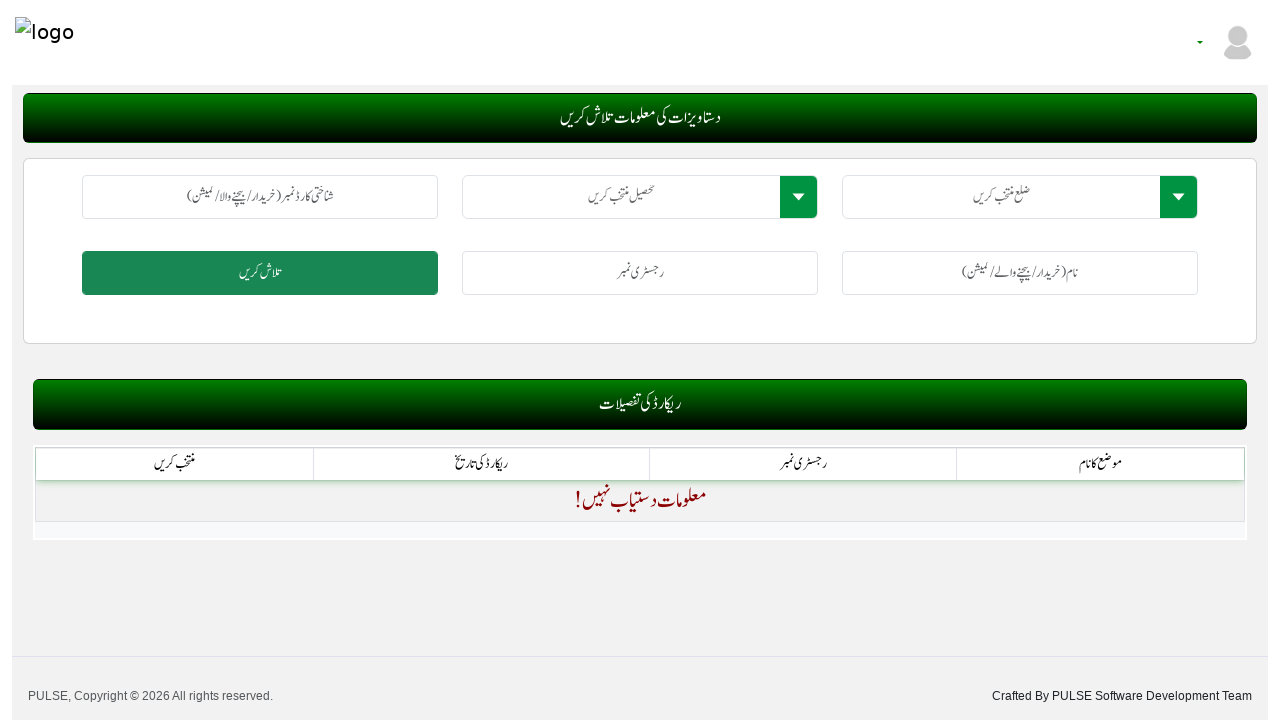

Selected district 'ملتان' (Multan) from dropdown on #districtSelect
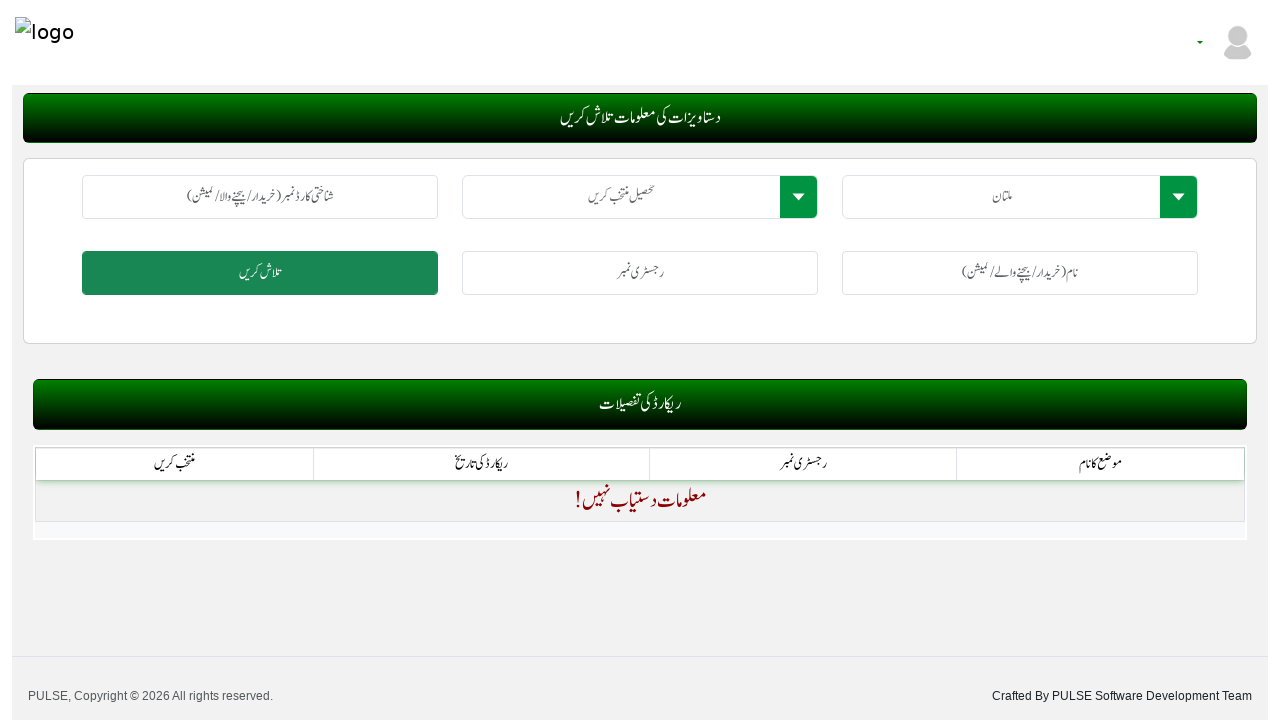

Waited 2 seconds for tehsil dropdown to populate
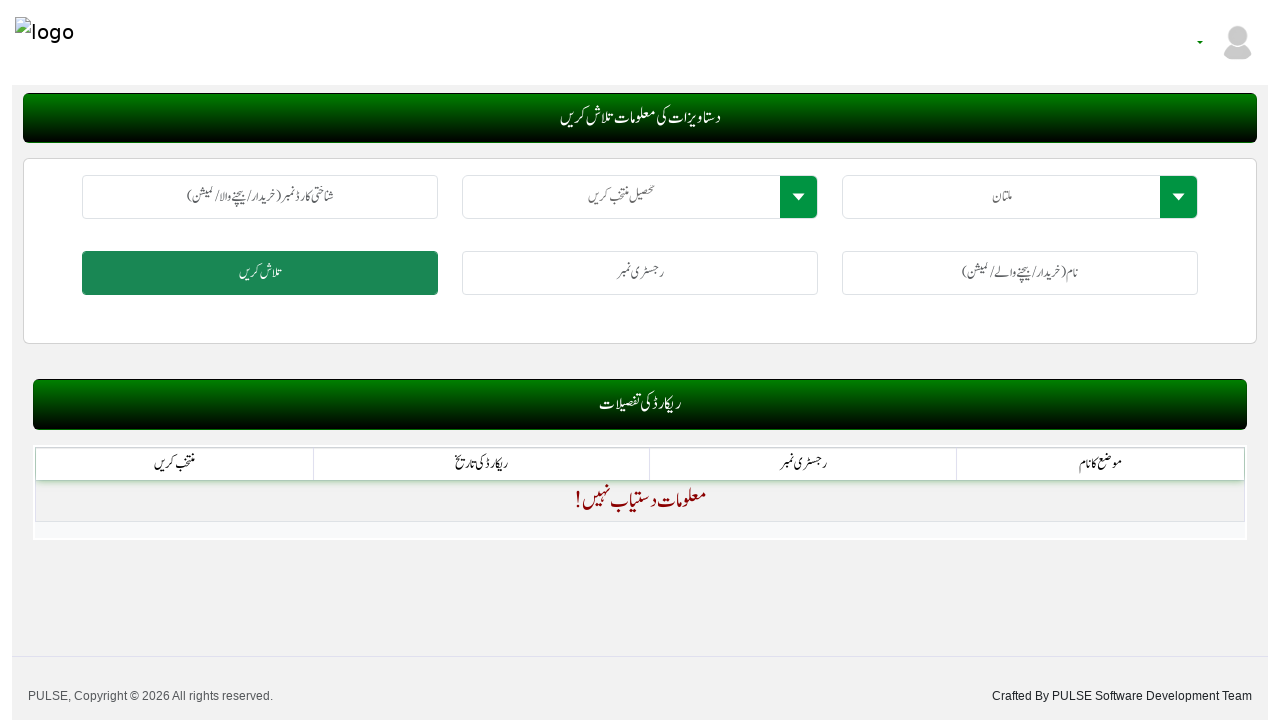

Tehsil dropdown populated with options
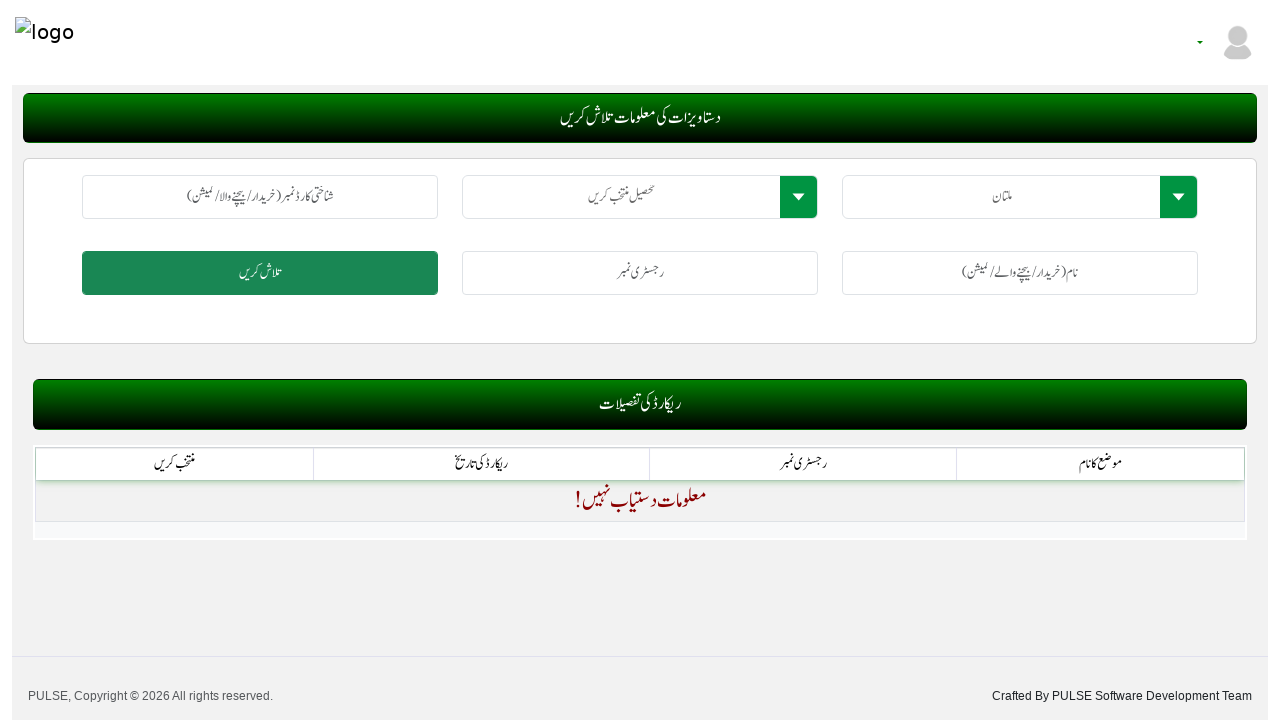

Selected tehsil with value '87' from dropdown on #tehsilSelect
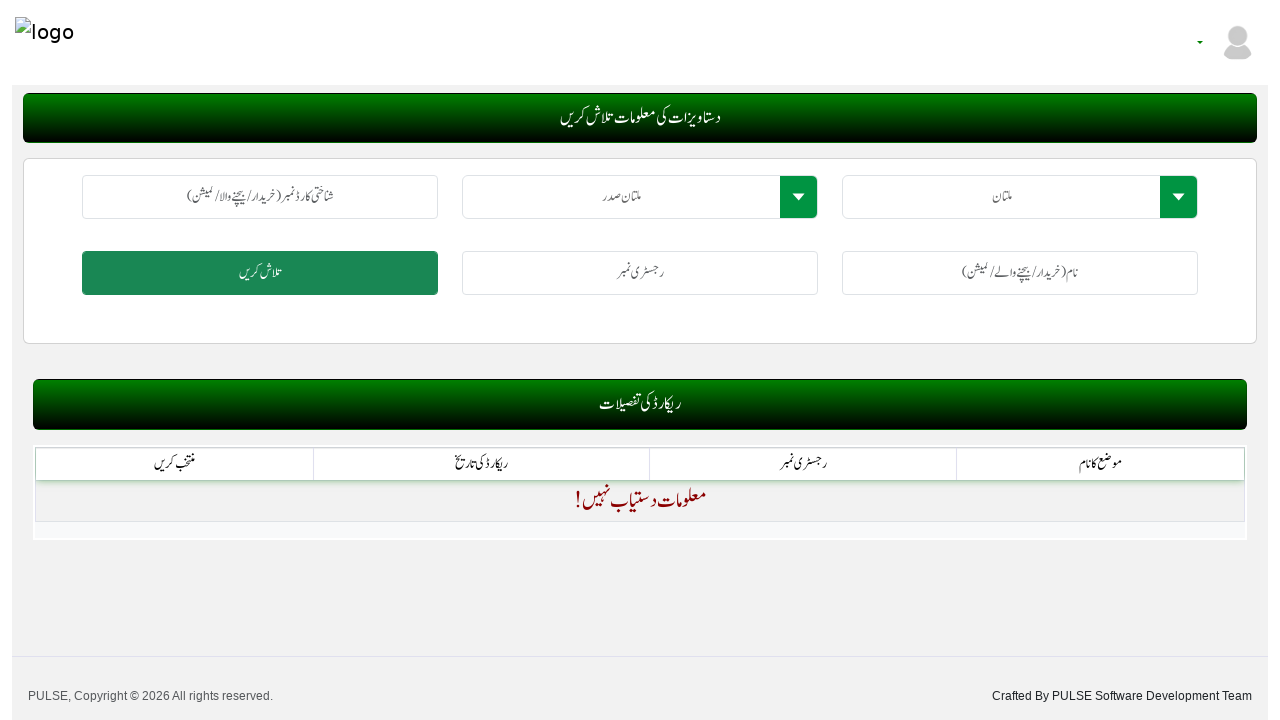

Entered editor name 'برخوردار' in text field on #editor
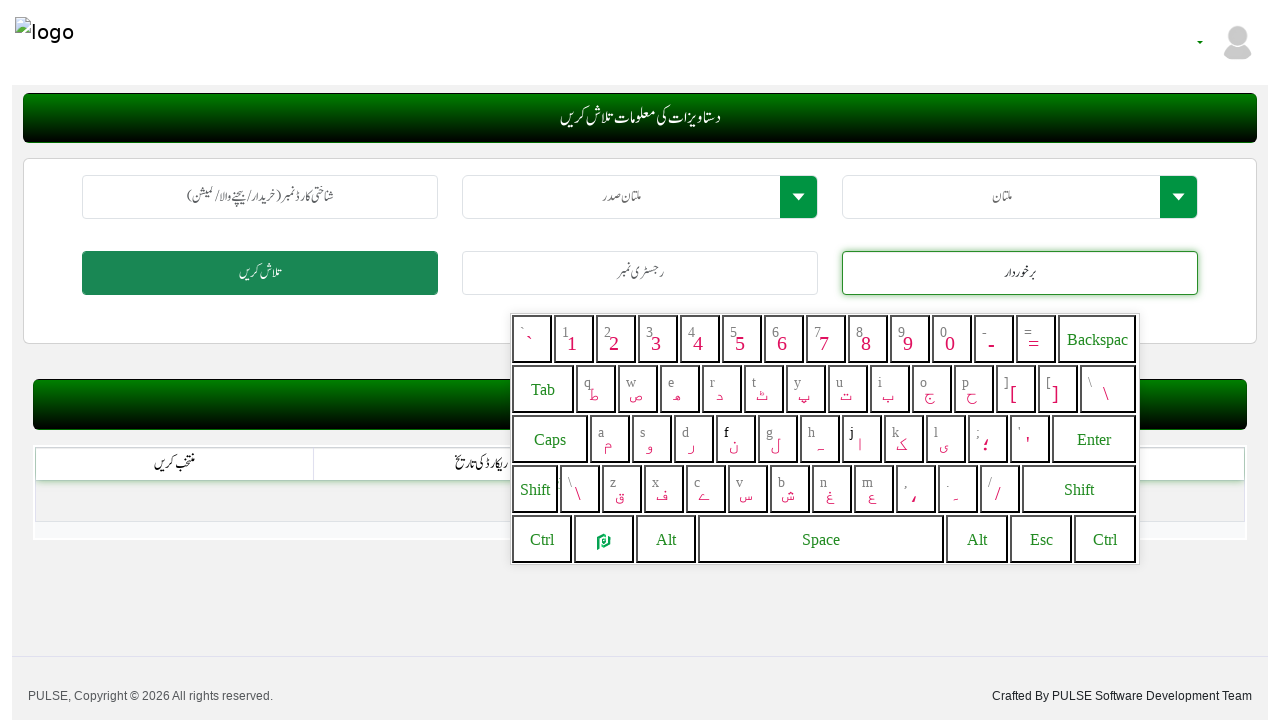

Clicked search button to execute property records search at (260, 273) on #searchButton
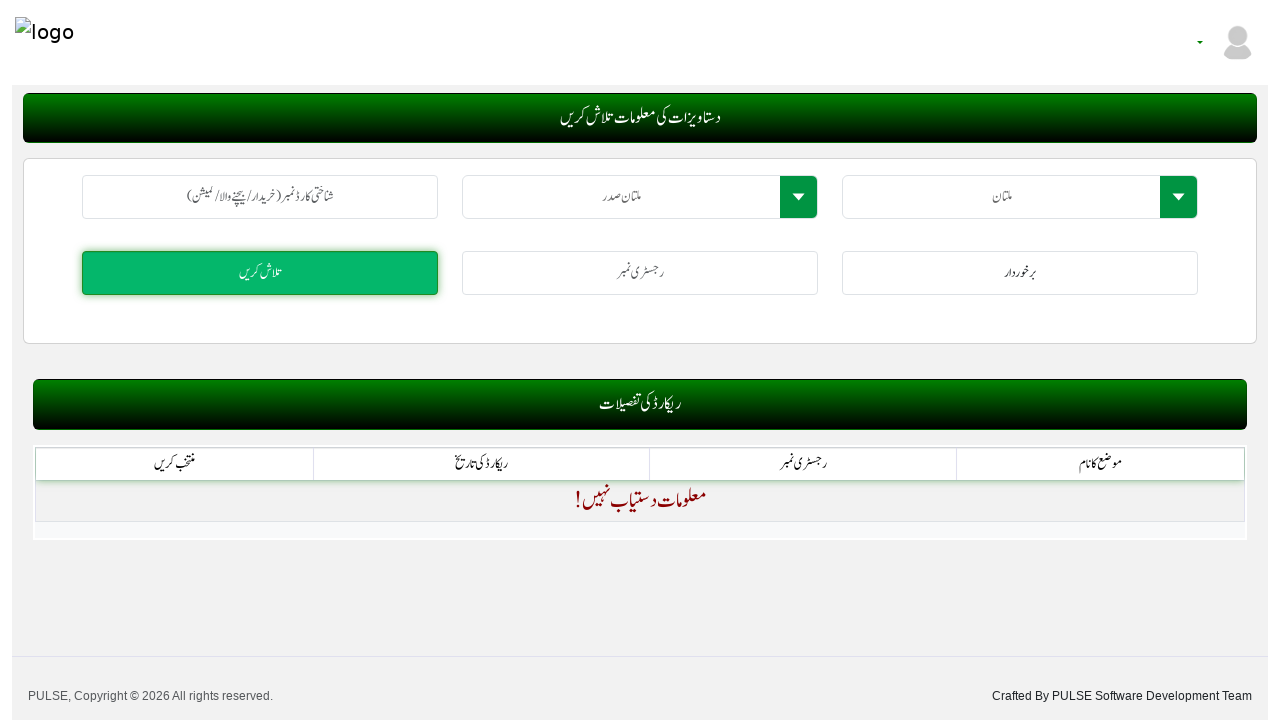

Search results loaded and network became idle
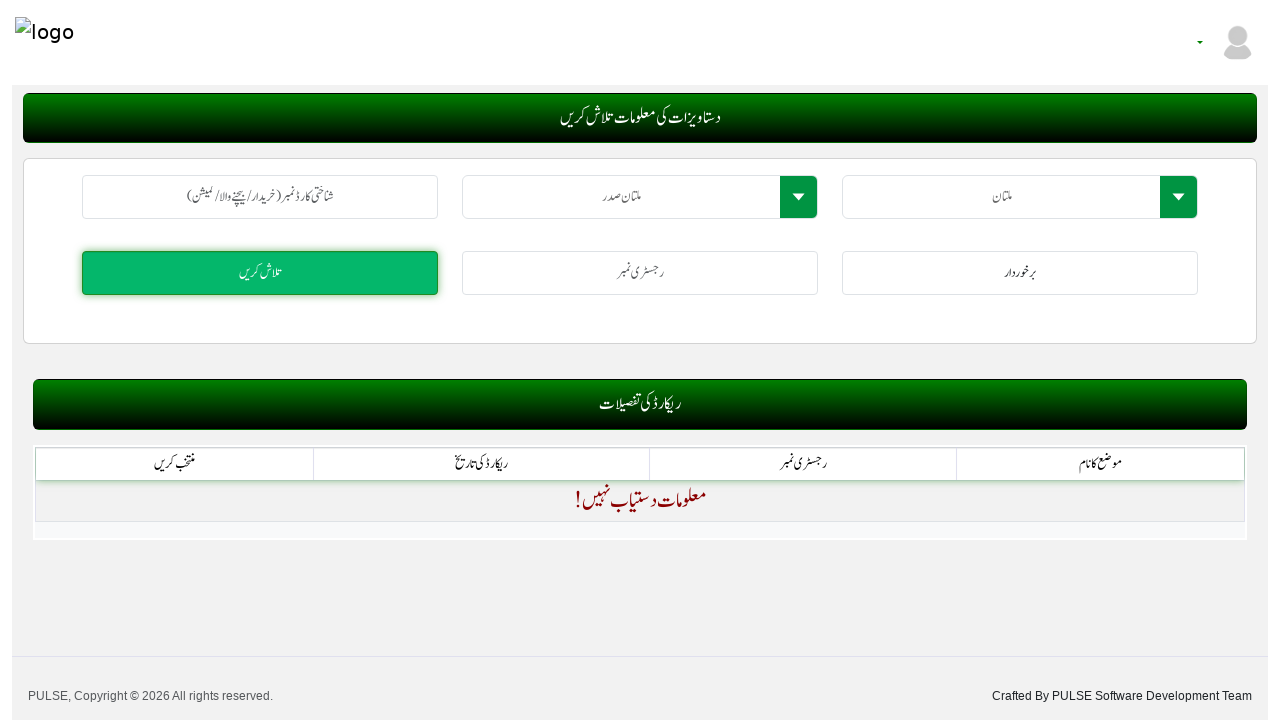

Items per page dropdown selector is available
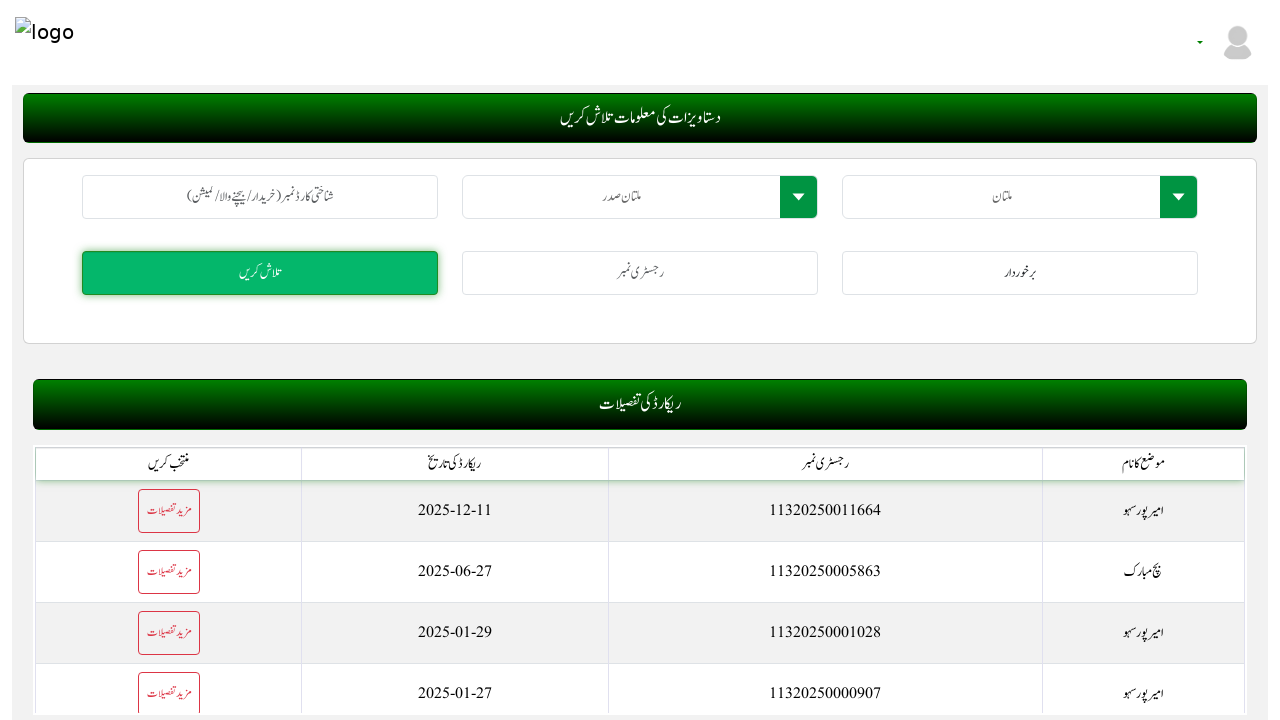

Selected '100' items per page from dropdown on #ipp
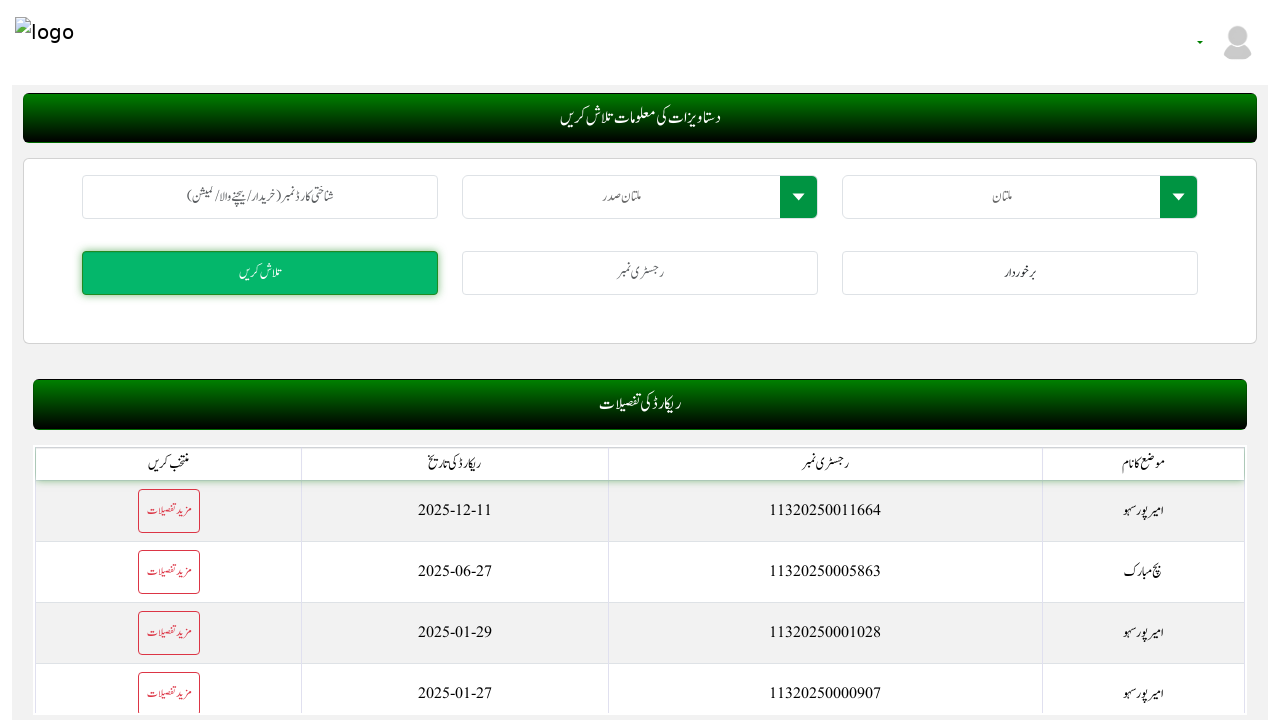

Results table loaded with updated items per page setting
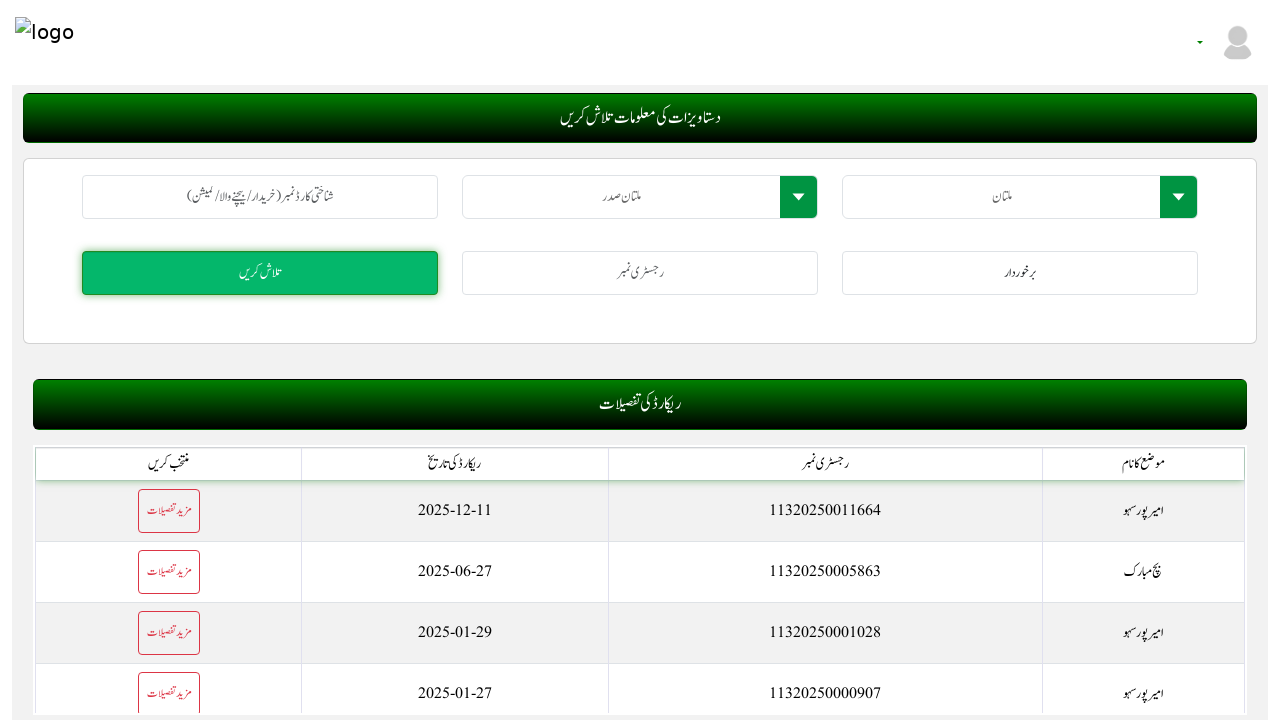

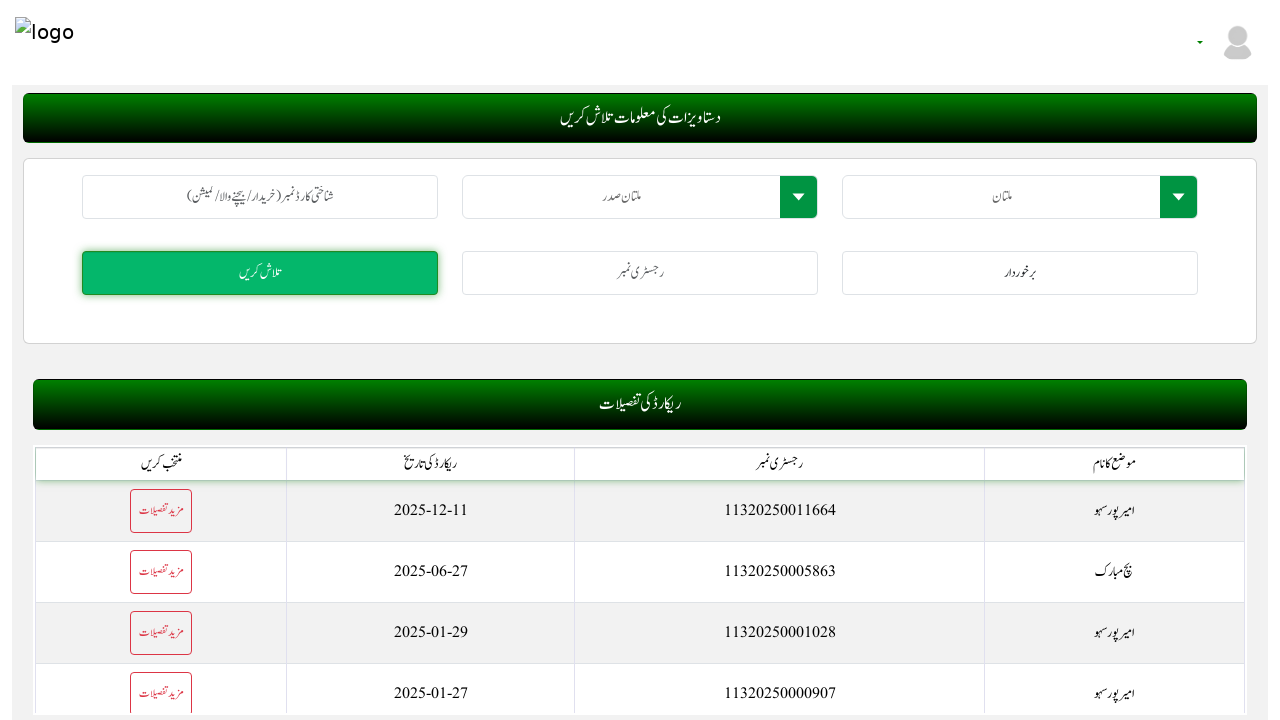